Tests mobile responsive behavior by setting device metrics to mobile viewport, clicking the navbar toggler, and clicking a primary button

Starting URL: https://rahulshettyacademy.com/angularAppdemo/

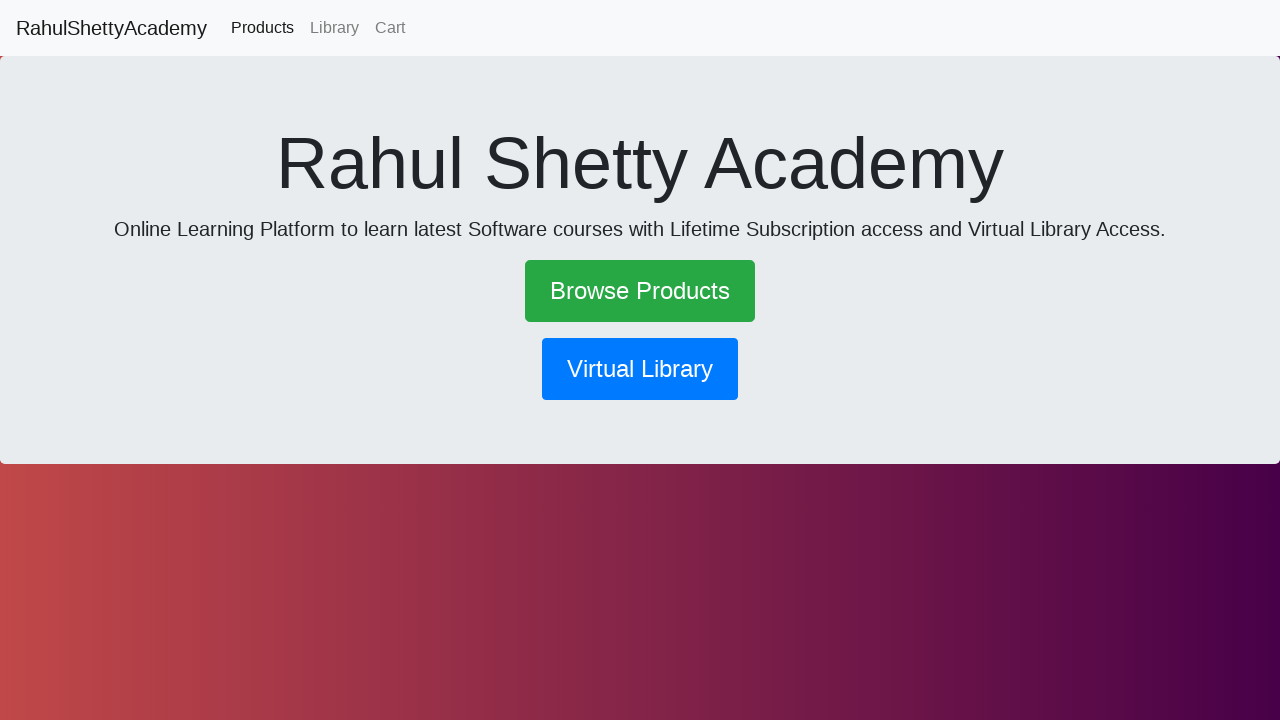

Set mobile viewport to 675x675 pixels
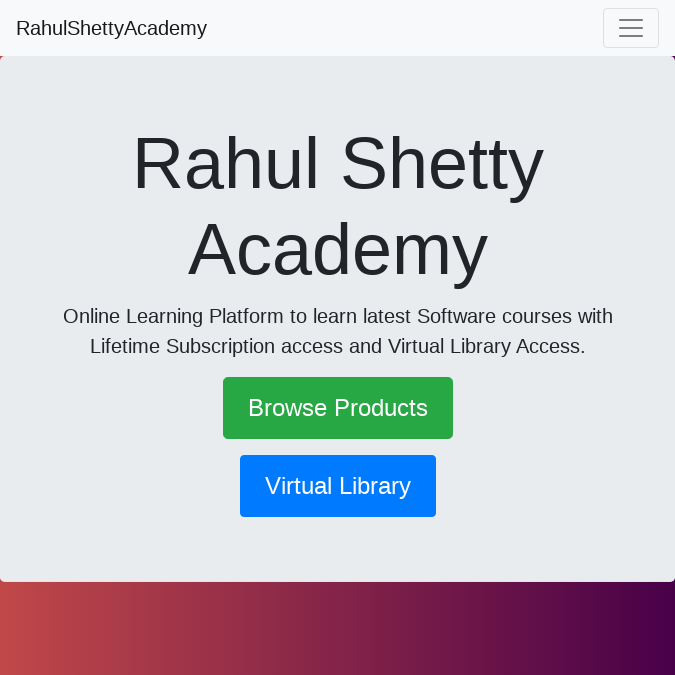

Clicked navbar toggler to open mobile menu at (631, 28) on .navbar-toggler
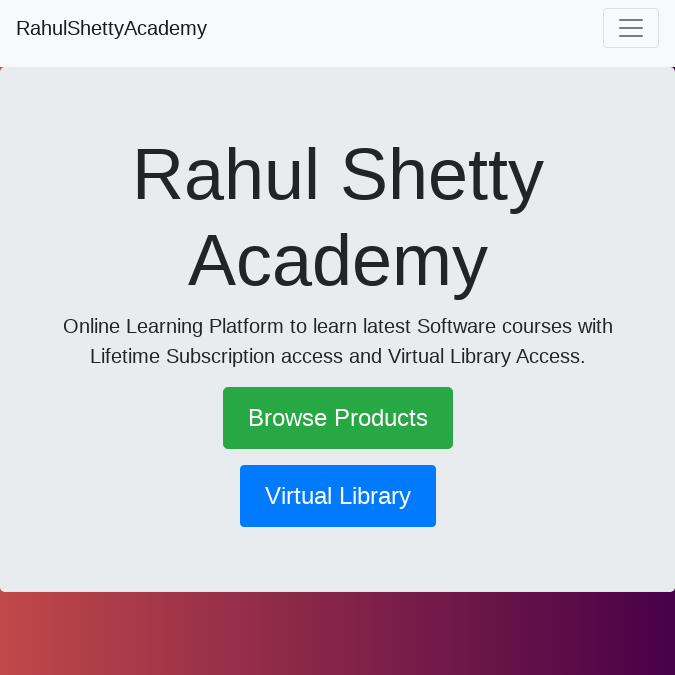

Waited 2 seconds for mobile menu to expand
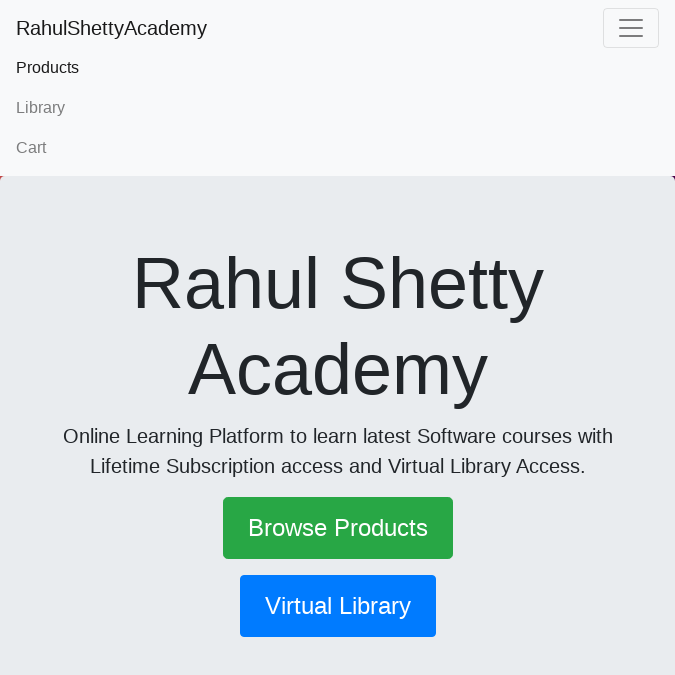

Clicked primary button at (338, 606) on [class*='btn btn-primary']
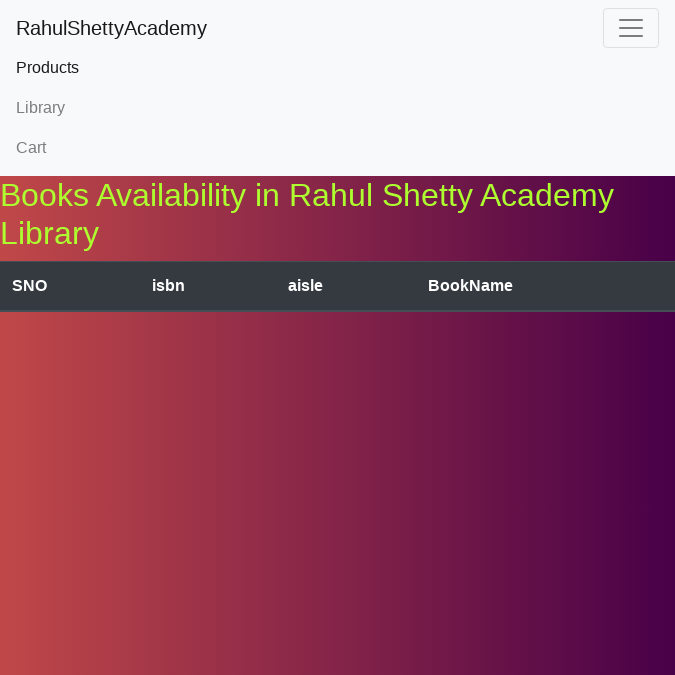

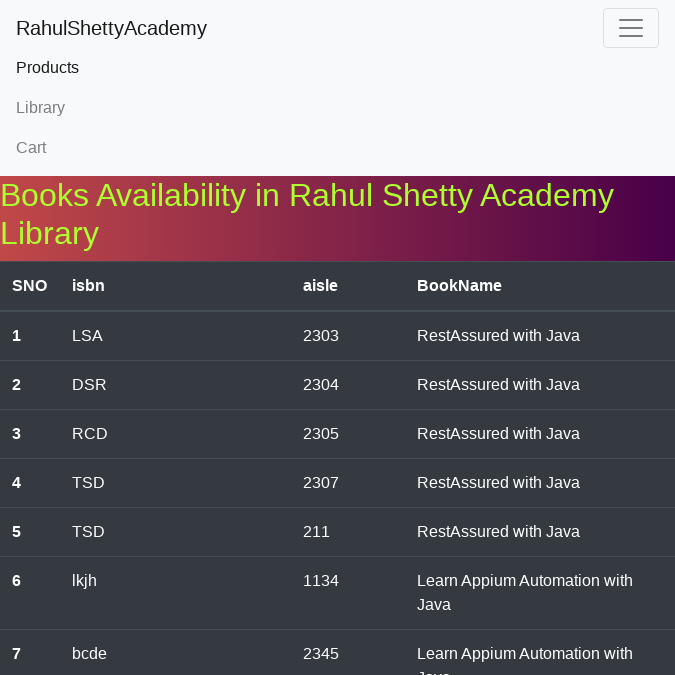